Tests continuing shopping from cart page by clicking Continue Shopping button

Starting URL: https://www.saucedemo.com

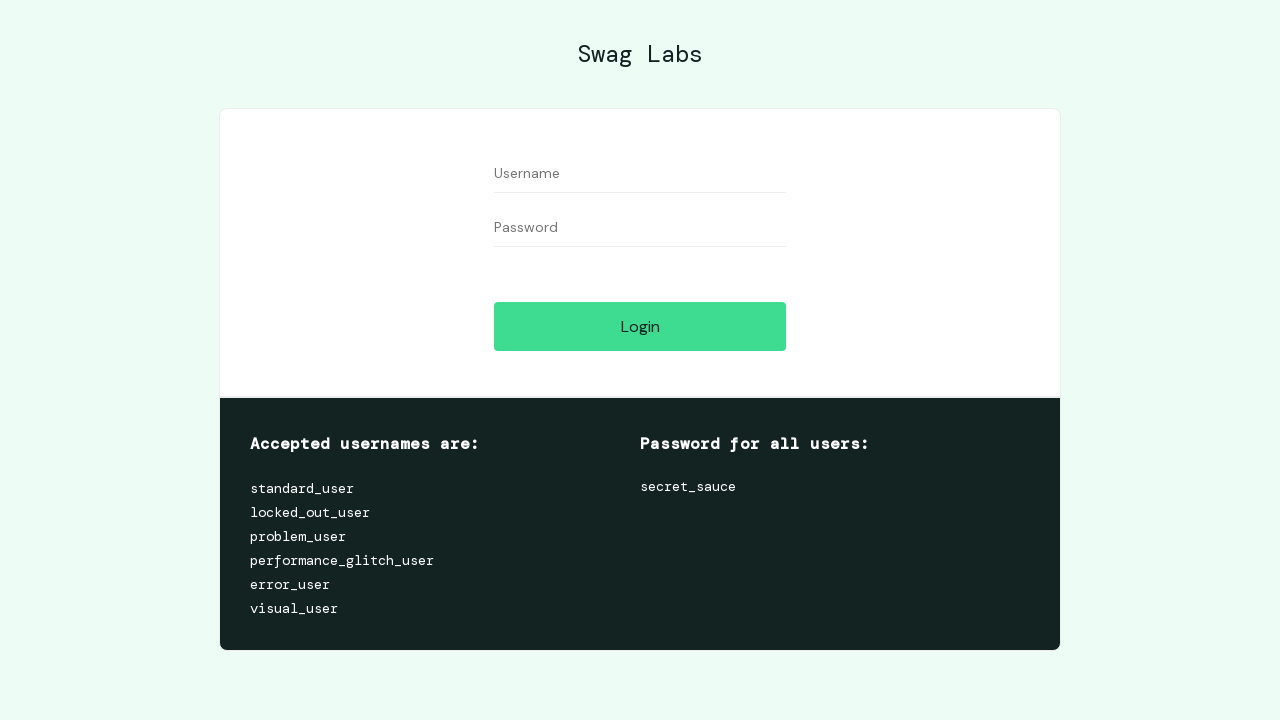

Filled username field with 'standard_user' on #user-name
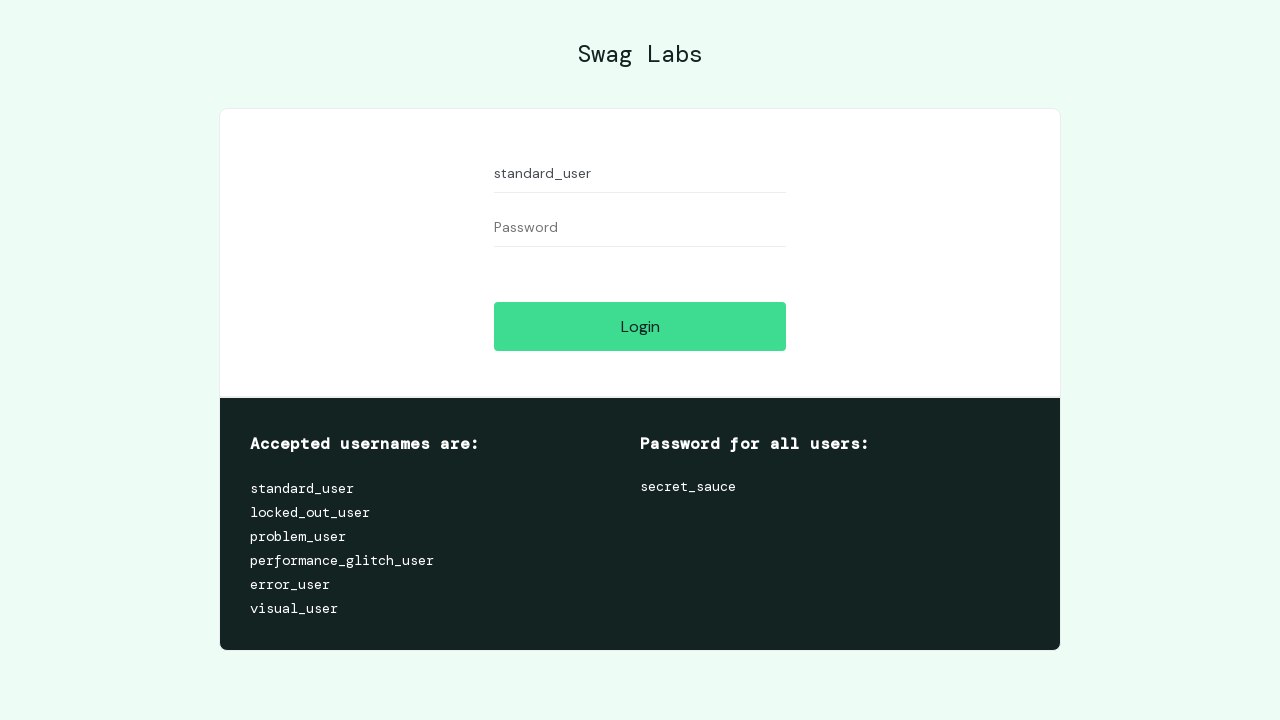

Filled password field with 'secret_sauce' on #password
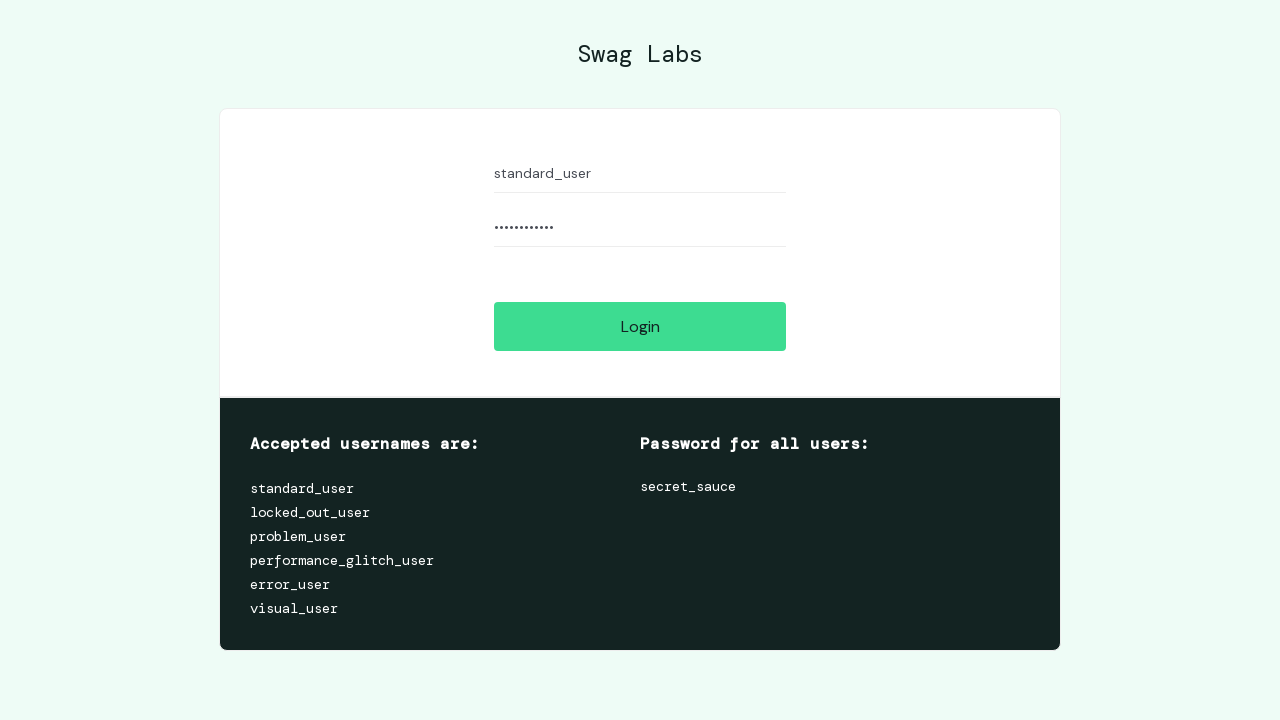

Clicked login button at (640, 326) on #login-button
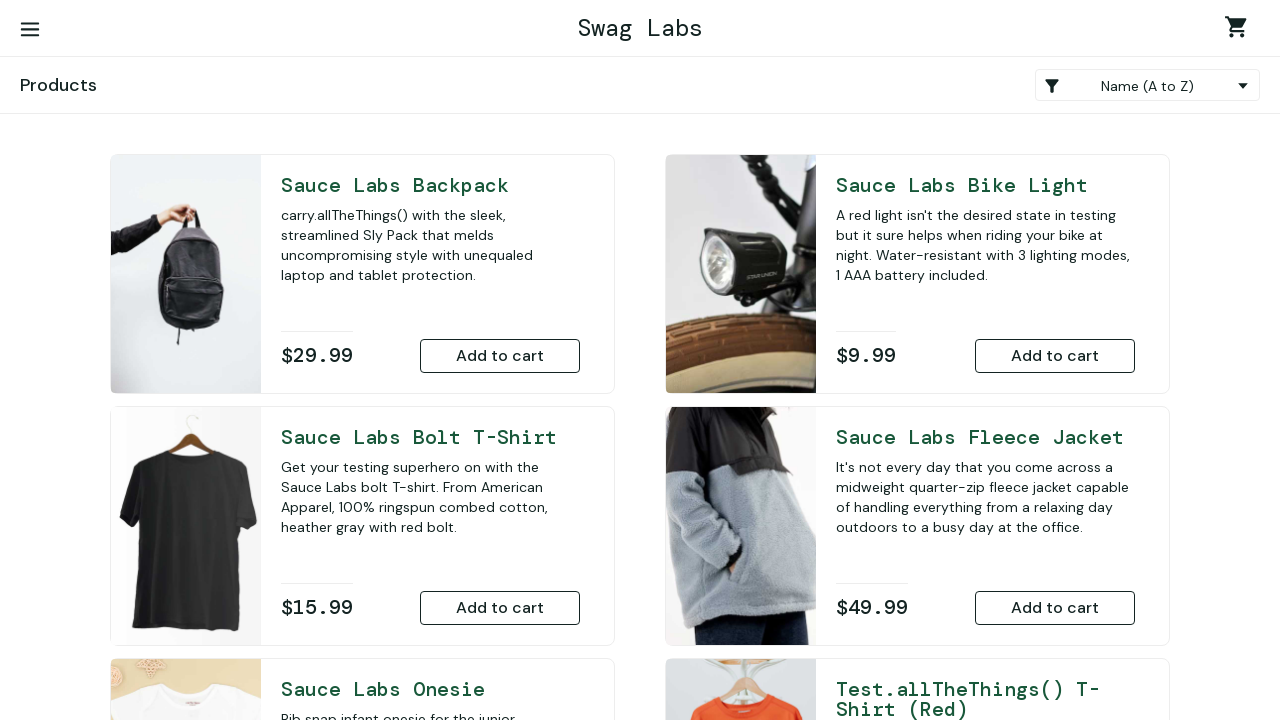

Inventory page loaded after successful login
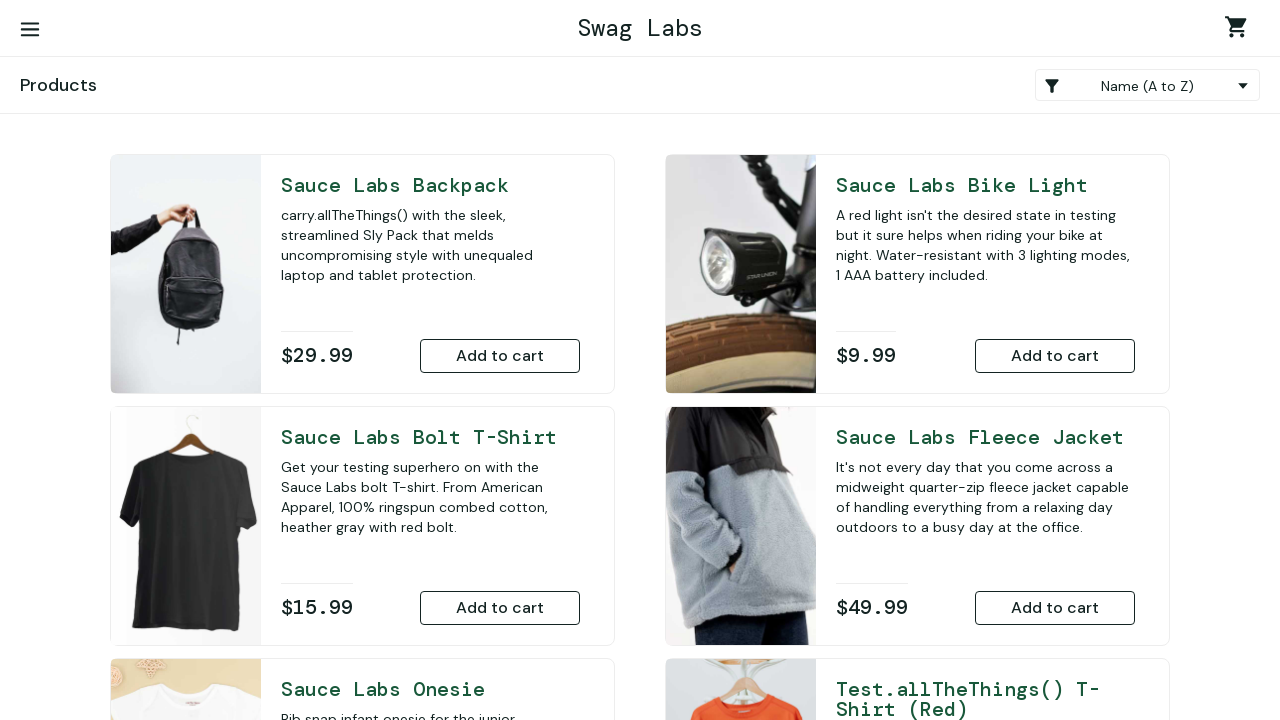

Clicked shopping cart link at (1240, 30) on .shopping_cart_link
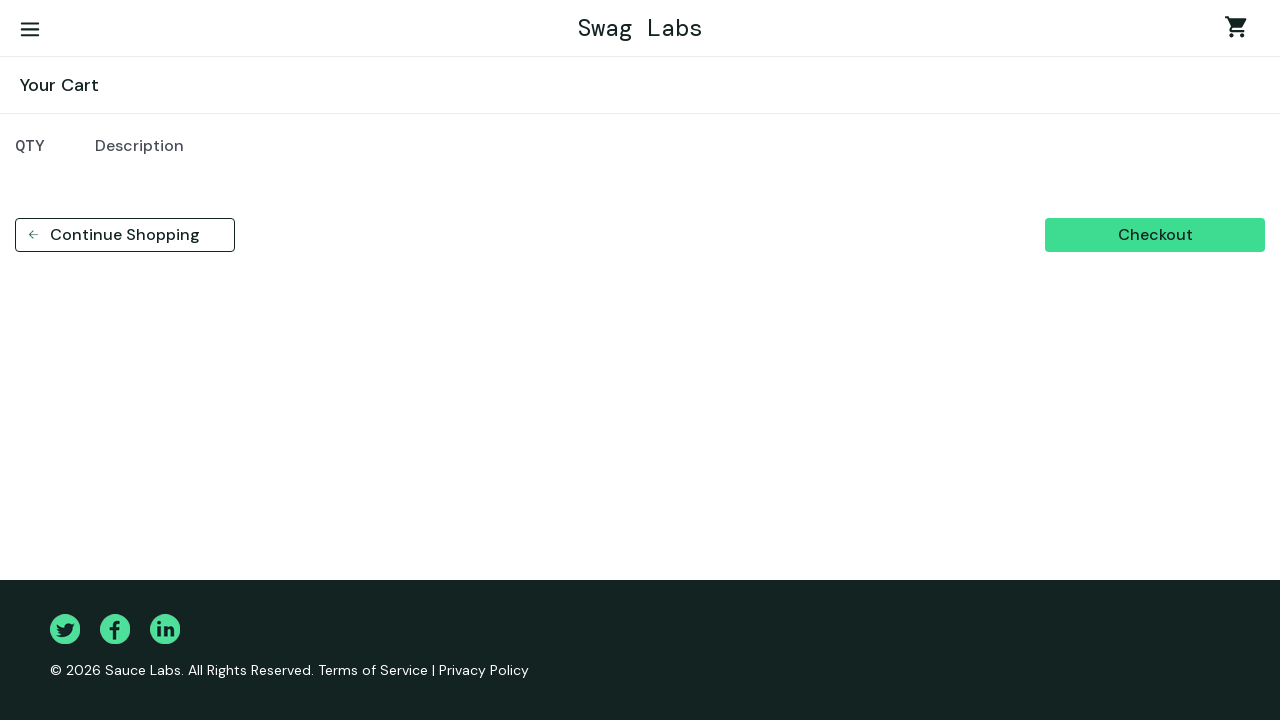

Cart page loaded
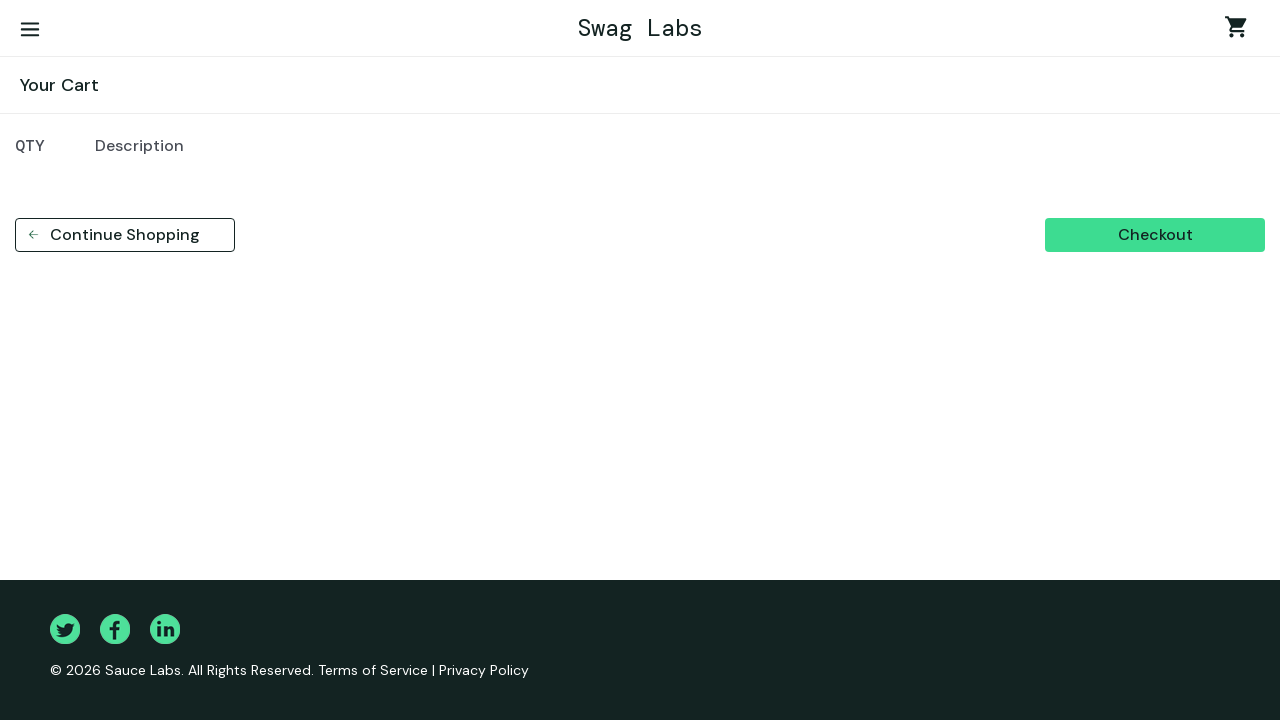

Clicked Continue Shopping button from cart page at (125, 235) on #continue-shopping
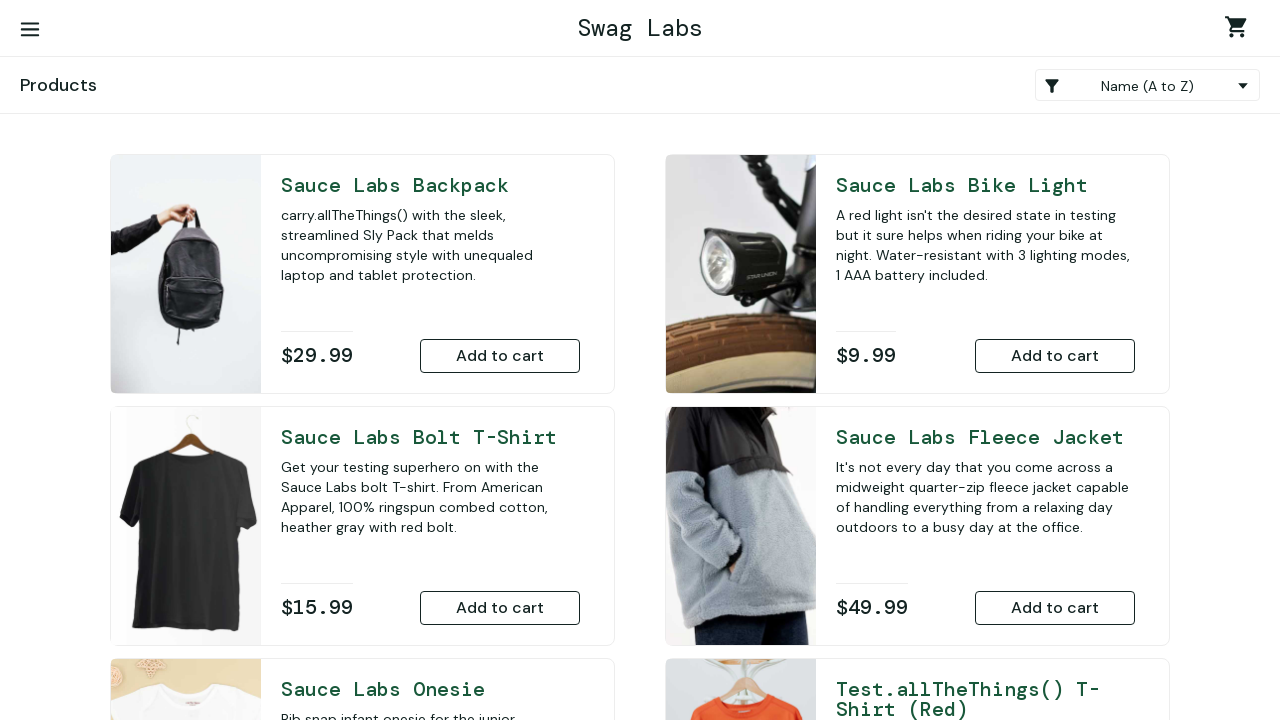

Successfully returned to inventory page after clicking Continue Shopping
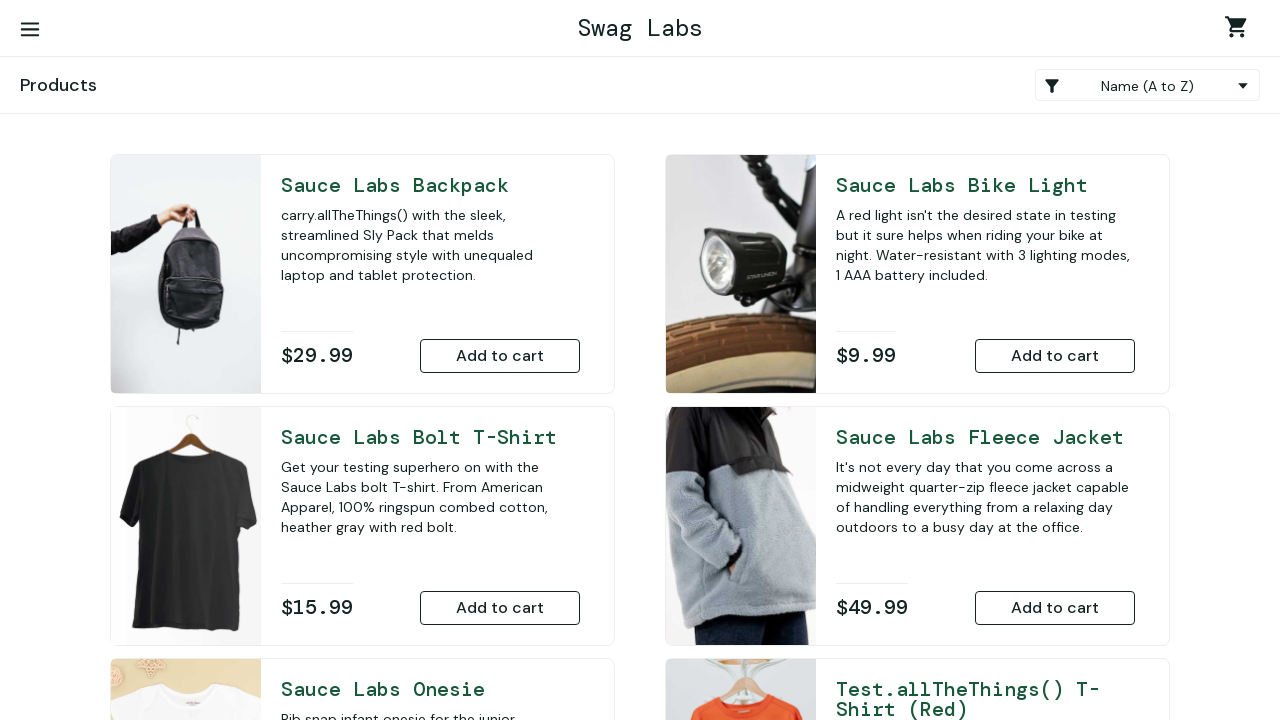

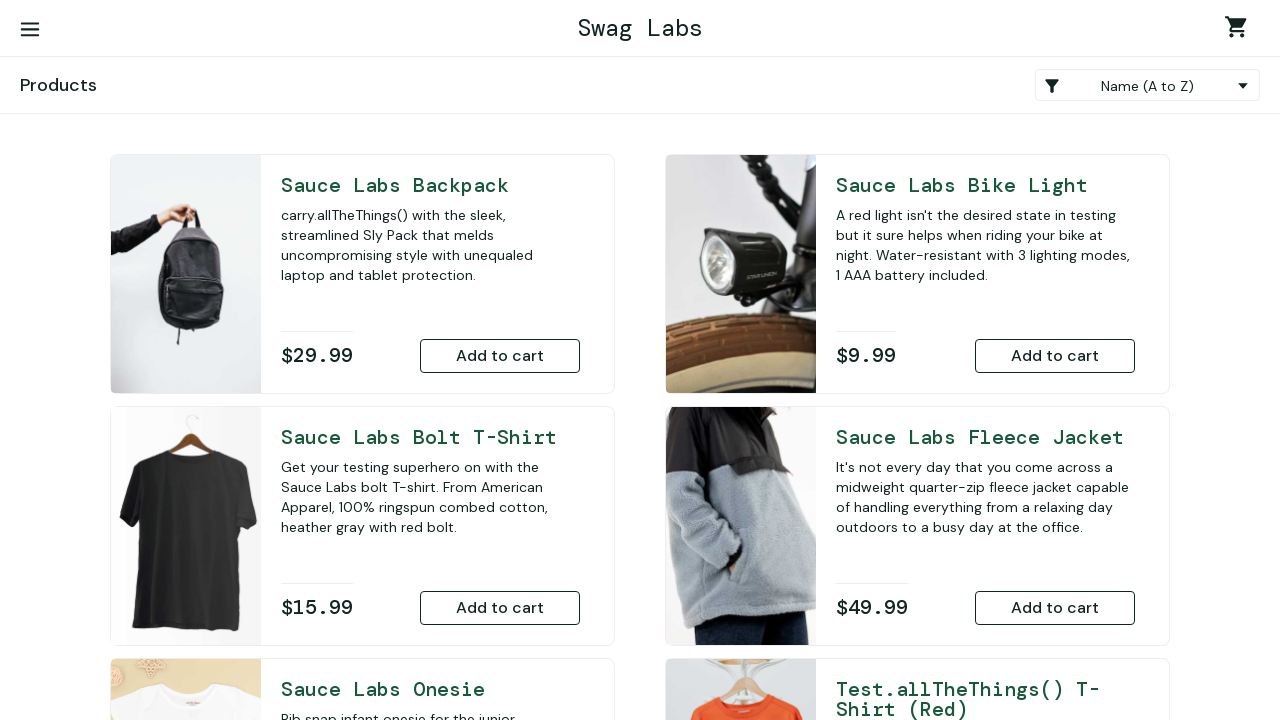